Tests entering a correct number (81) on the number page, submitting, and verifying the alert message shows the square root

Starting URL: https://kristinek.github.io/site/tasks/enter_a_number

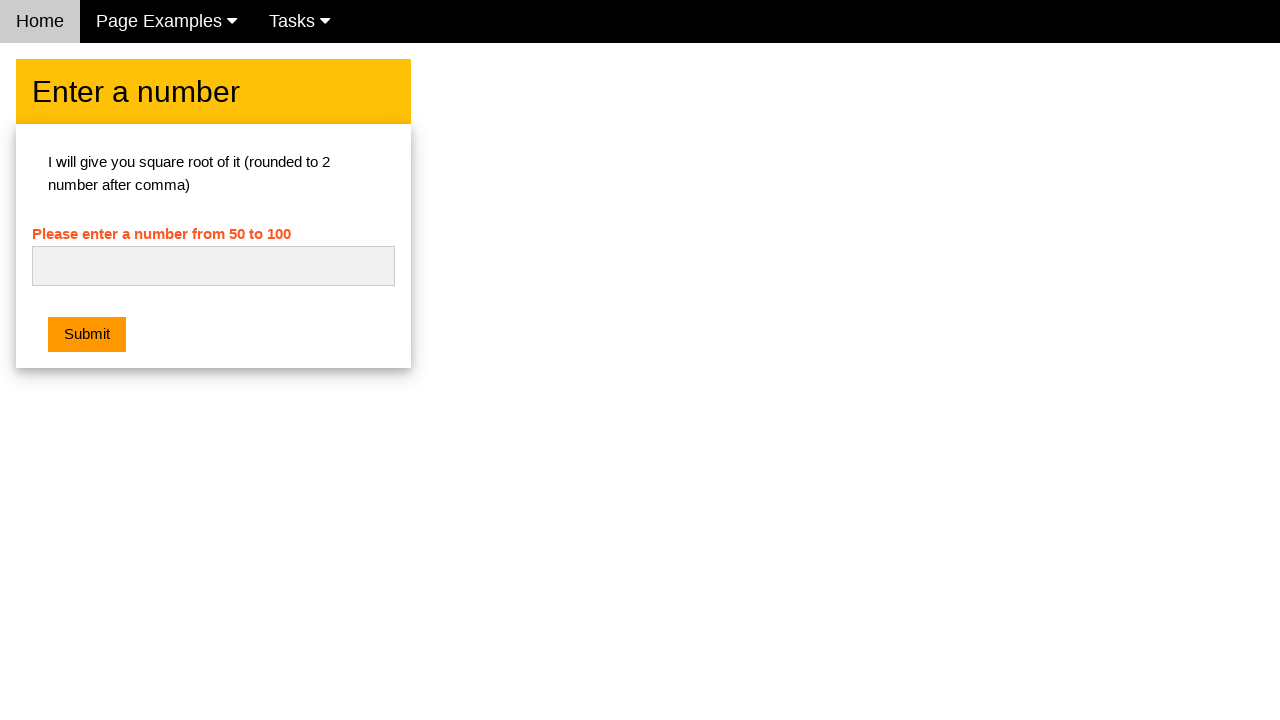

Entered correct number '81' in the input field on #numb
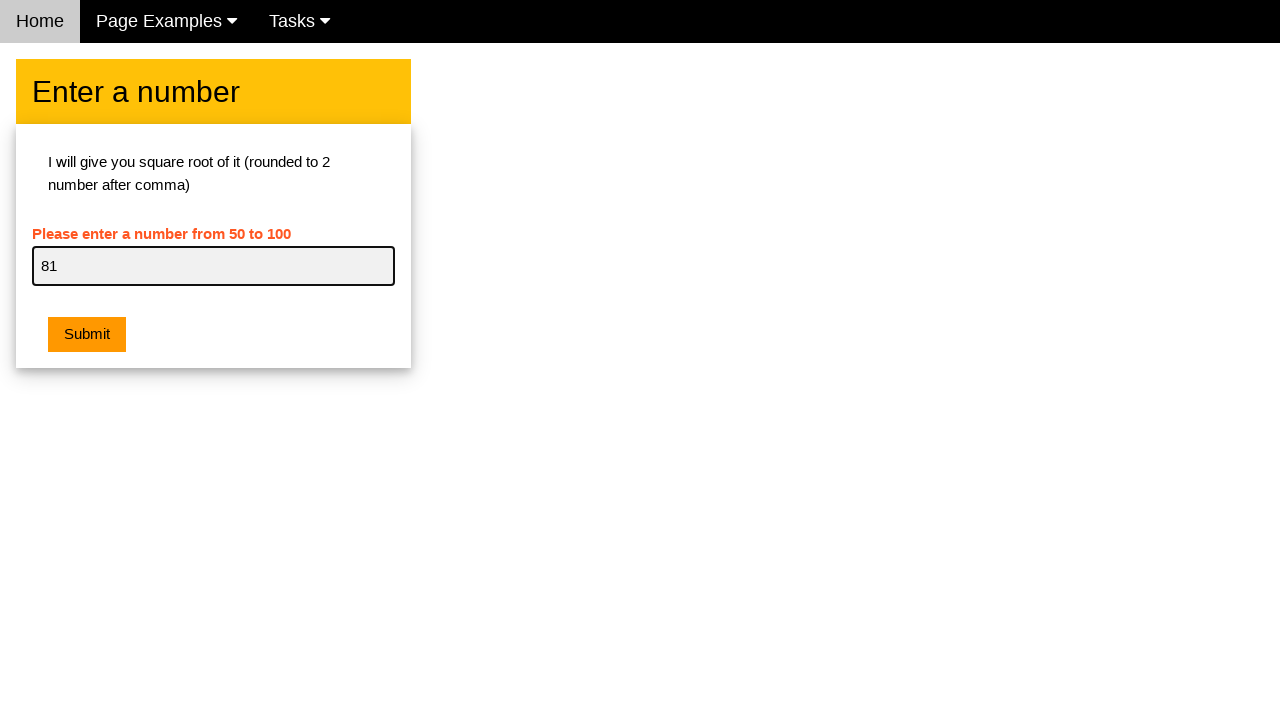

Clicked submit button to calculate square root at (87, 335) on .w3-orange
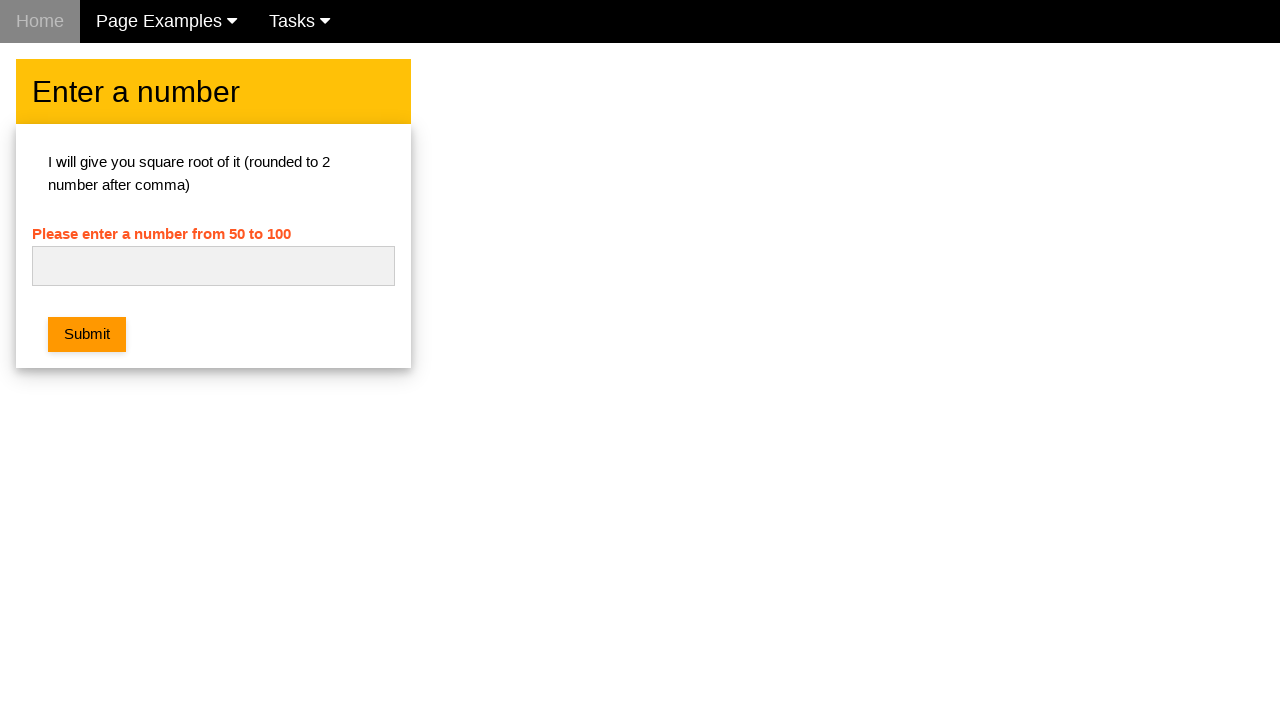

Alert dialog accepted - verified square root message displayed
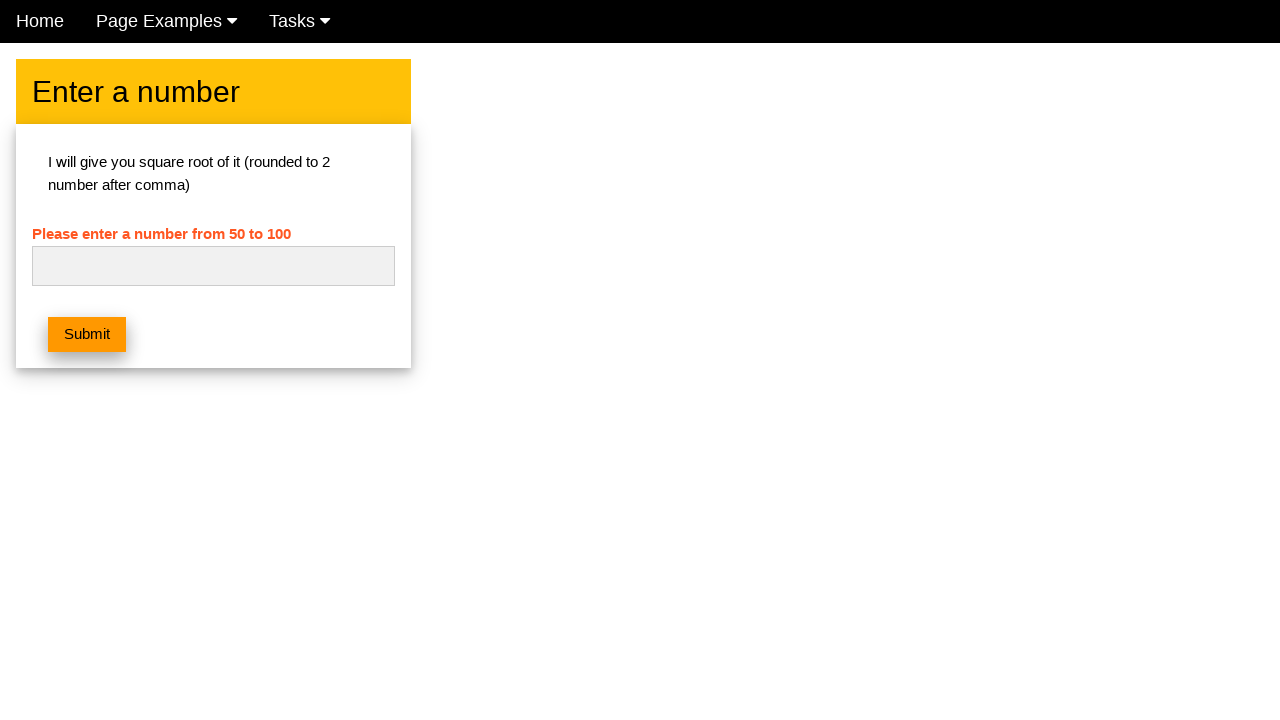

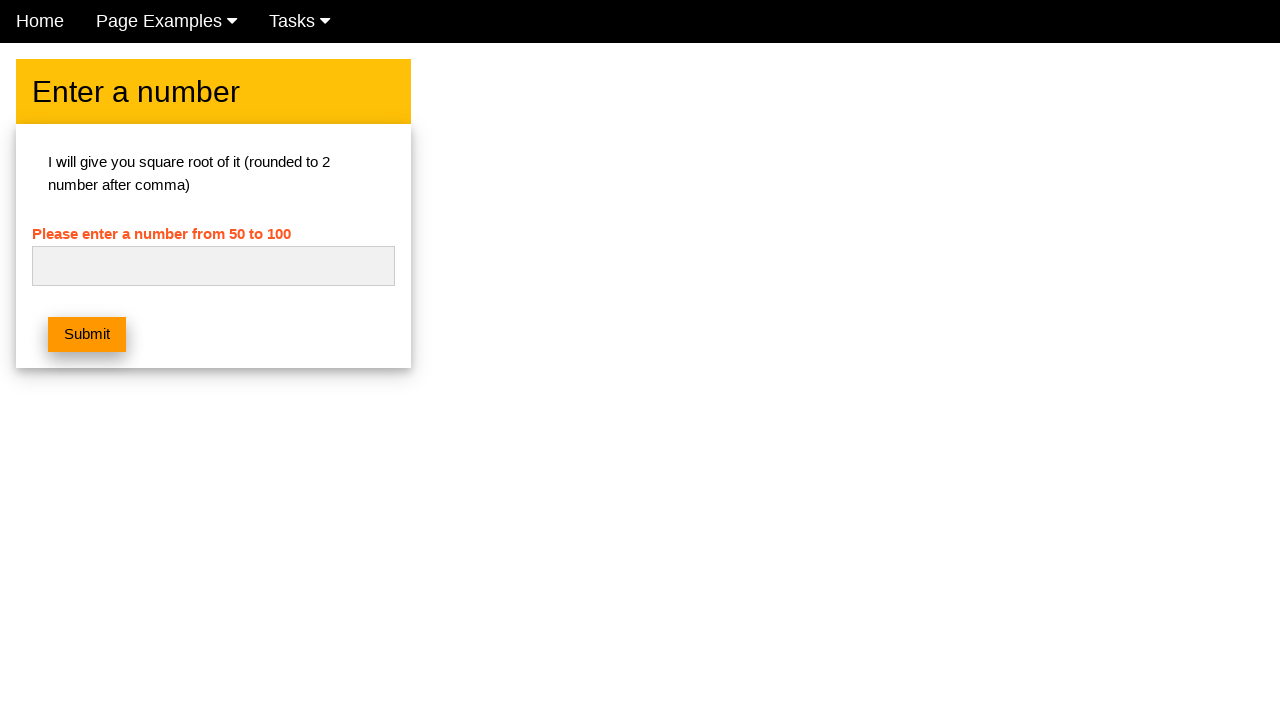